Tests the Industries dropdown menu by clicking it and verifying that Healthcare & Life Sciences option is displayed

Starting URL: https://www.hireright.com/

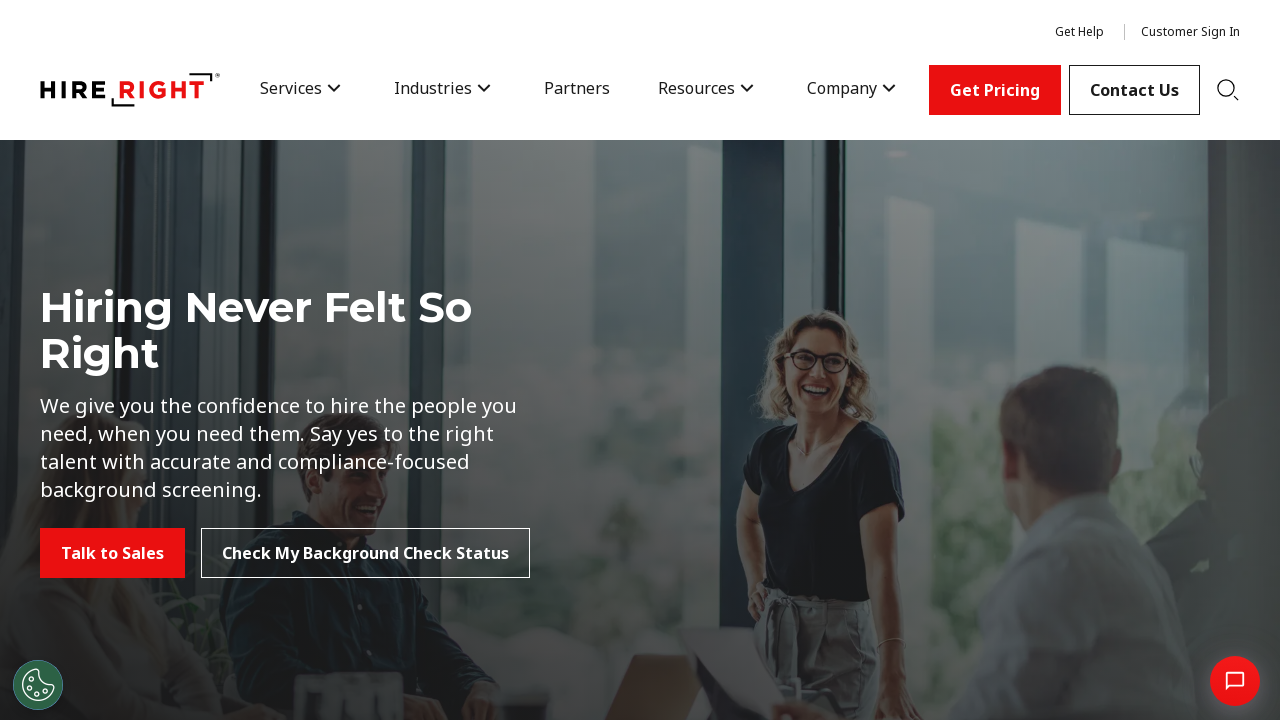

Clicked on Industries dropdown menu at (433, 88) on xpath=//span[contains(text(), 'Industries')]
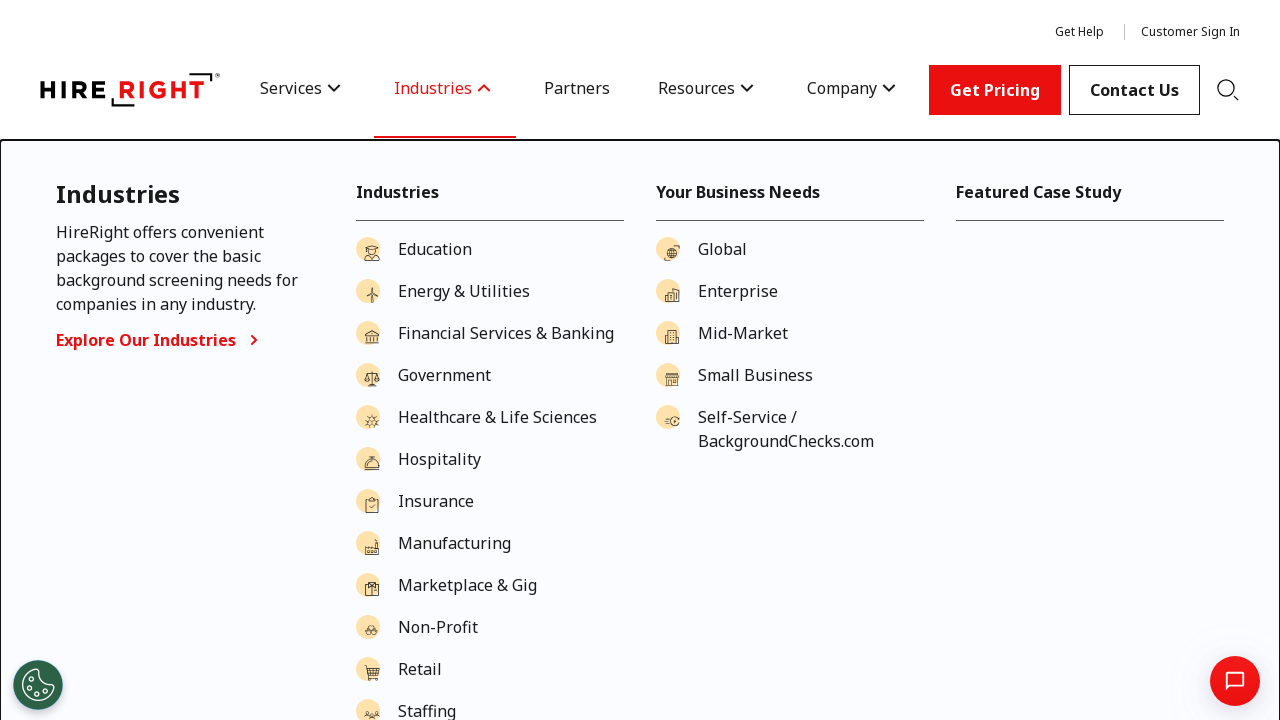

Industries dropdown header appeared
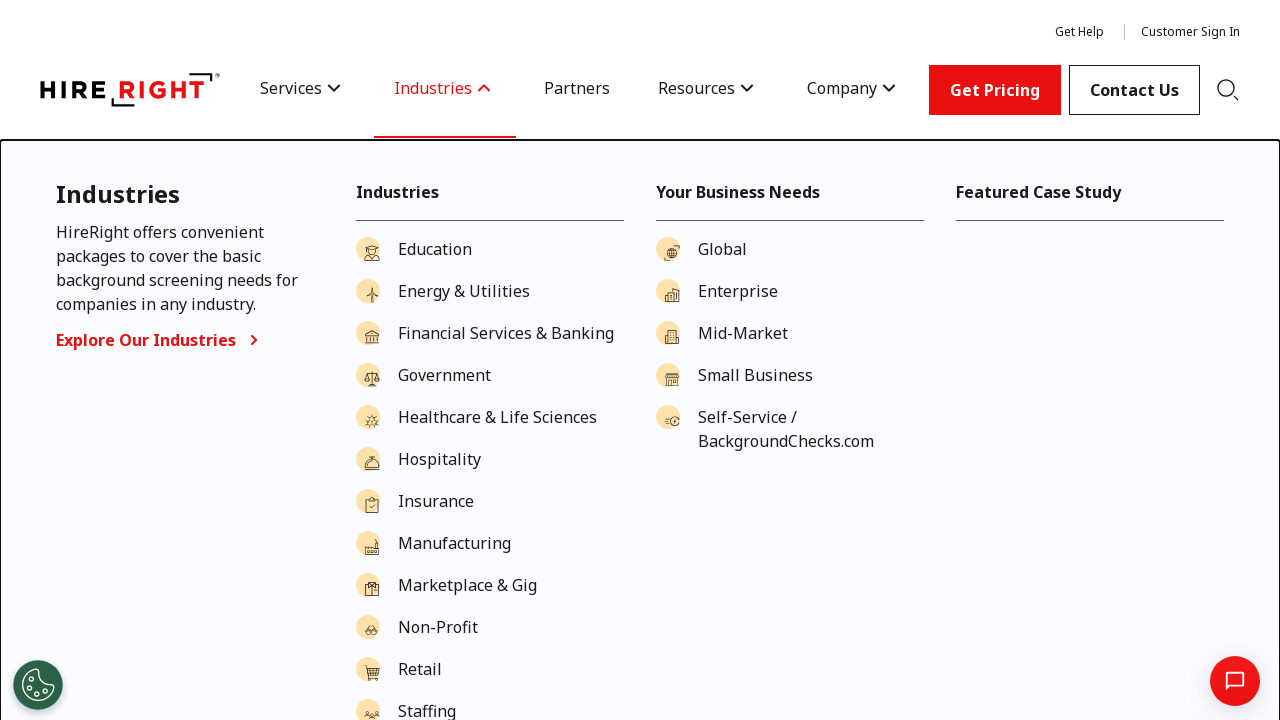

Healthcare & Life Sciences option is visible in dropdown
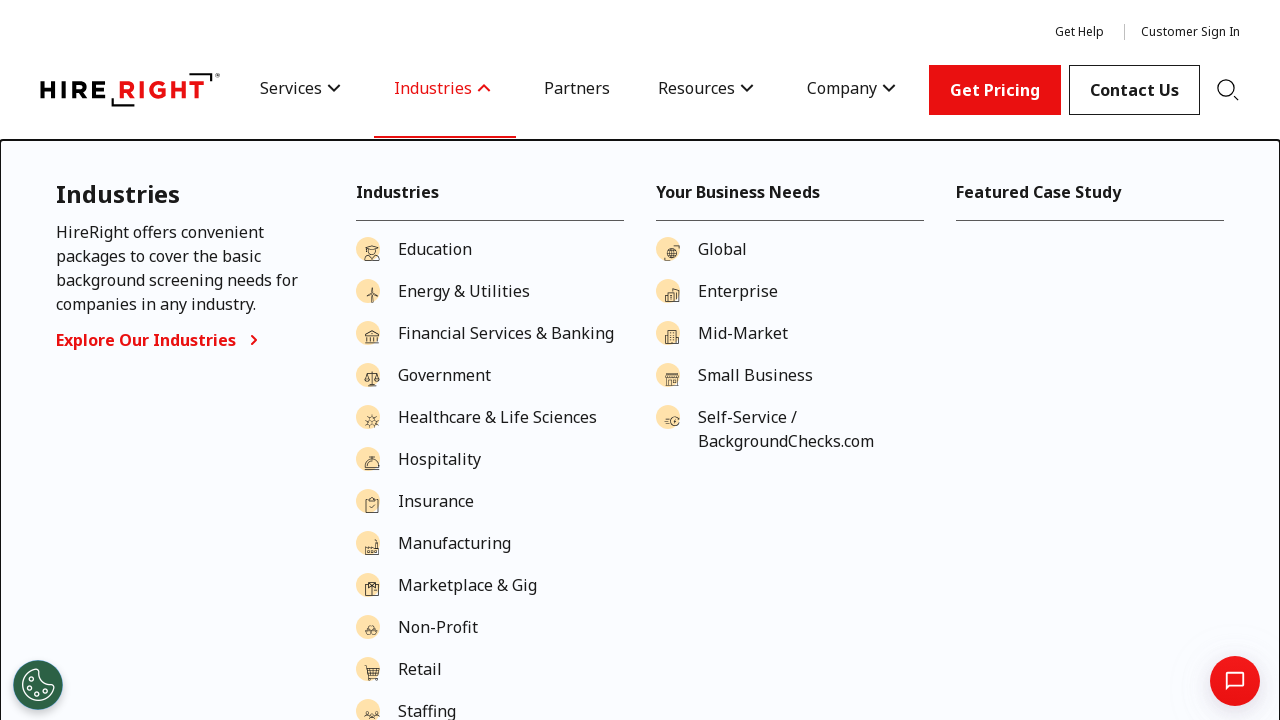

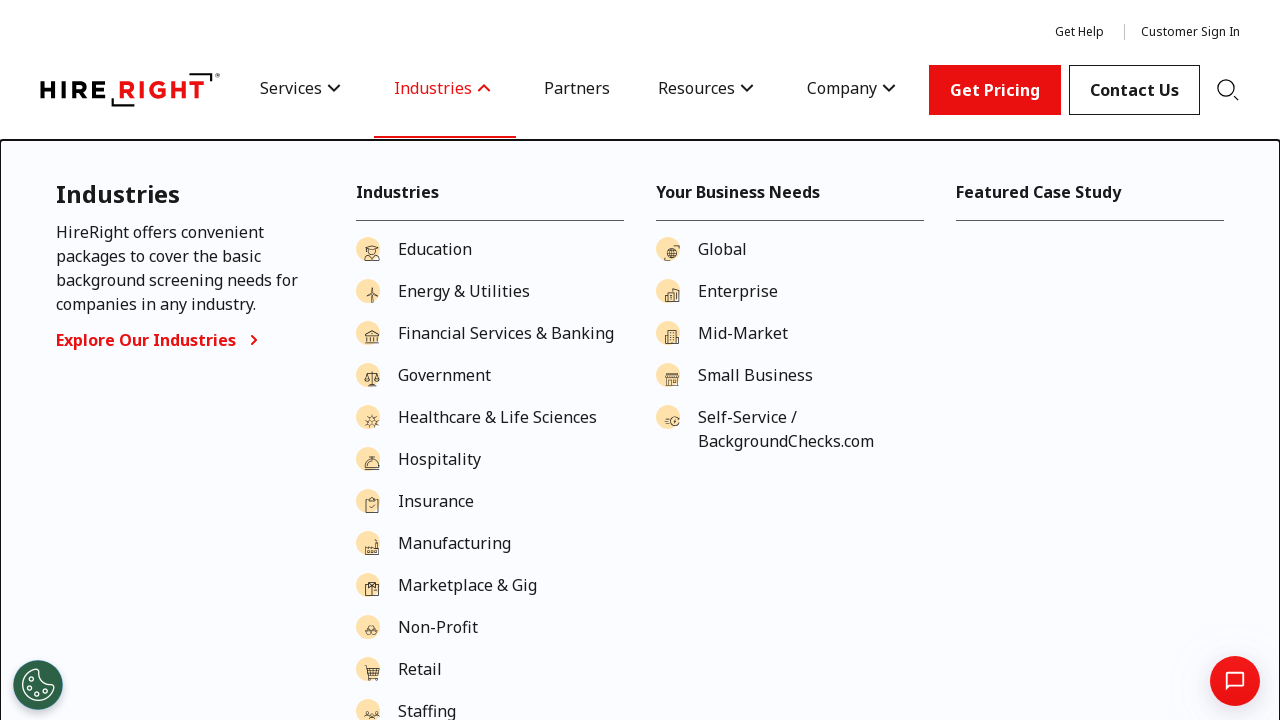